Scrolls through an Israeli supermarket (Shufersal) product category page to load all lazy-loaded content by repeatedly scrolling to the bottom until no more content loads.

Starting URL: https://www.shufersal.co.il/online/he/%D7%A7%D7%98%D7%92%D7%95%D7%A8%D7%99%D7%95%D7%AA/%D7%A1%D7%95%D7%A4%D7%A8%D7%9E%D7%A8%D7%A7%D7%98/%D7%97%D7%98%D7%99%D7%A4%D7%99%D7%9D%2C-%D7%9E%D7%AA%D7%95%D7%A7%D7%99%D7%9D-%D7%95%D7%93%D7%92%D7%A0%D7%99-%D7%91%D7%95%D7%A7%D7%A8/c/A25

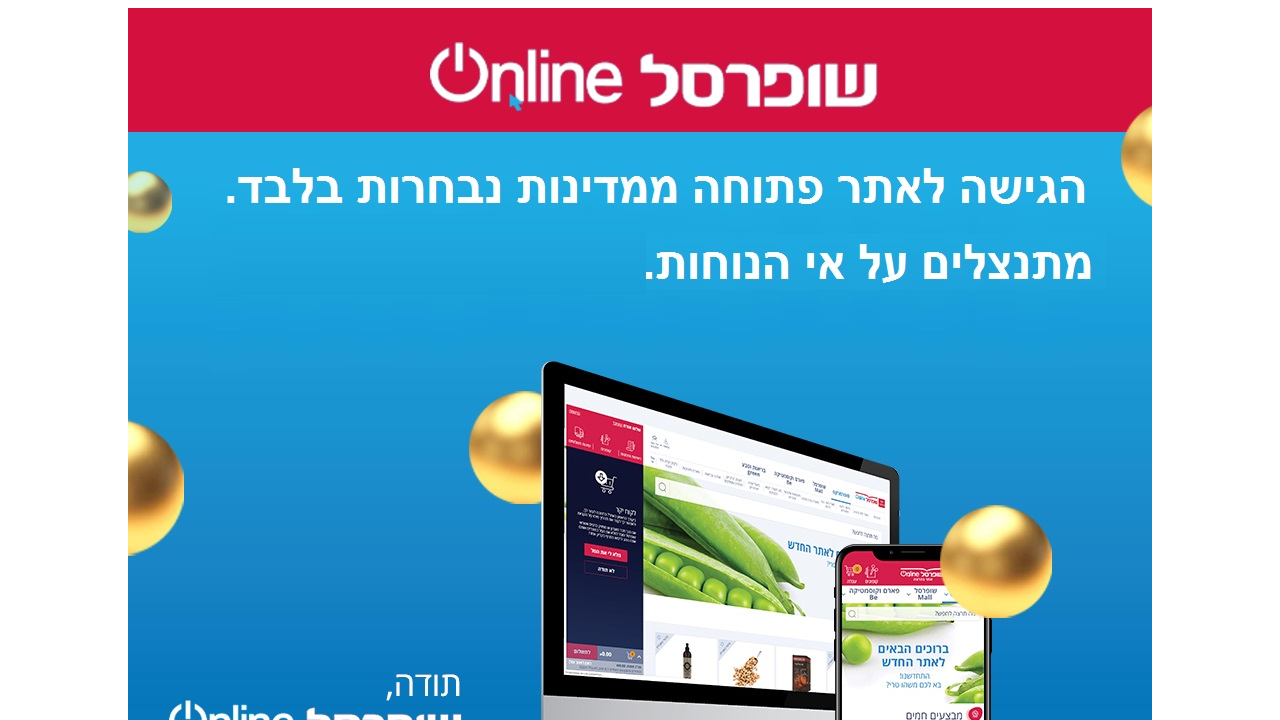

Waited for page to reach domcontentloaded state
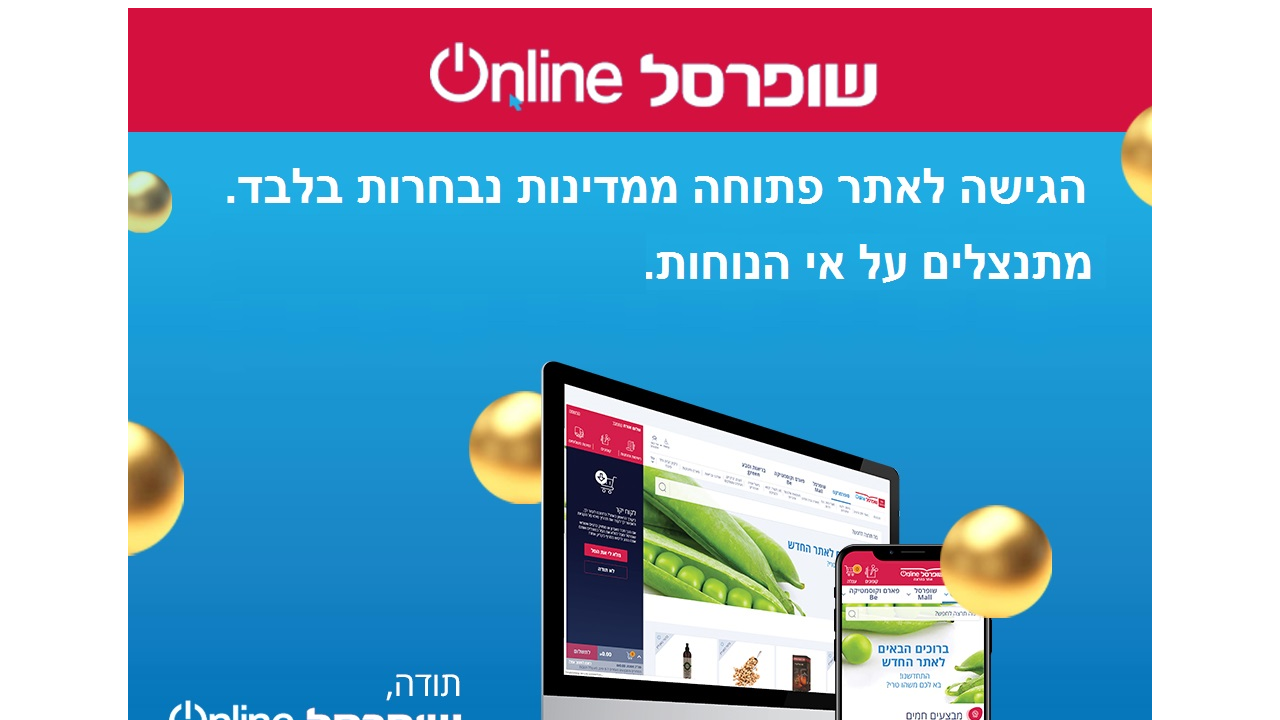

Evaluated initial scroll height
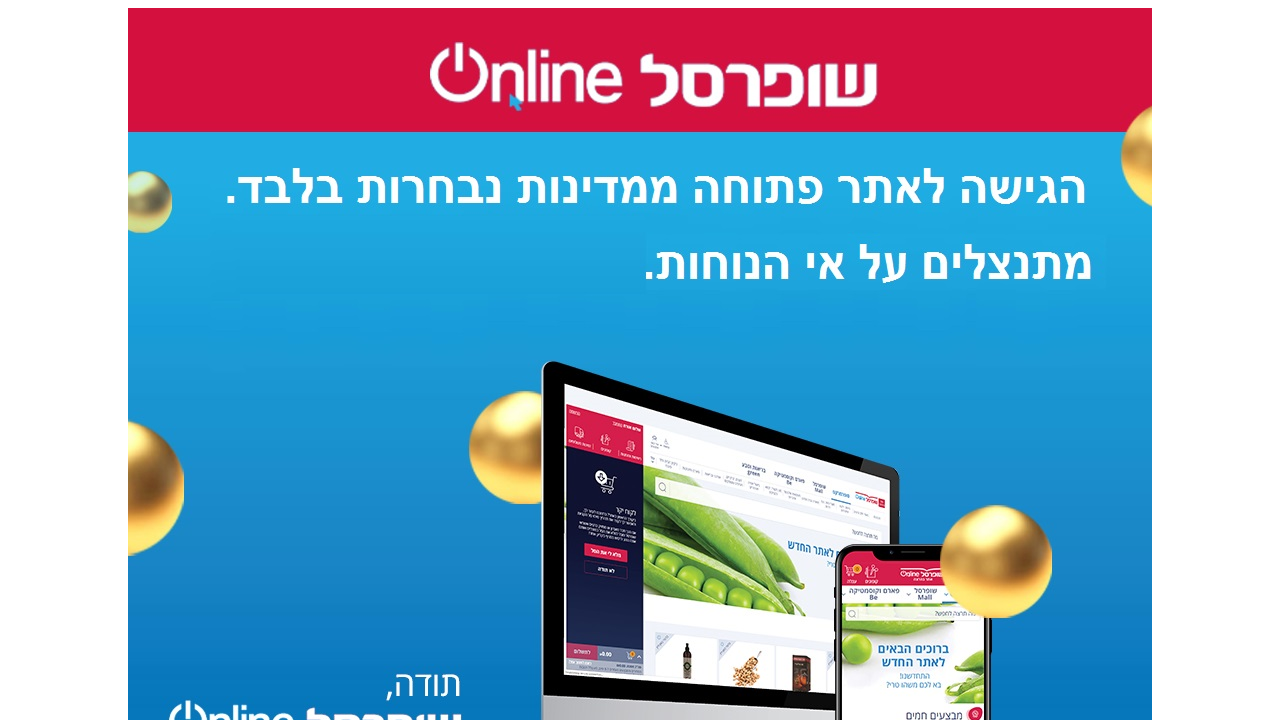

Scrolled to bottom of page to load lazy-loaded content
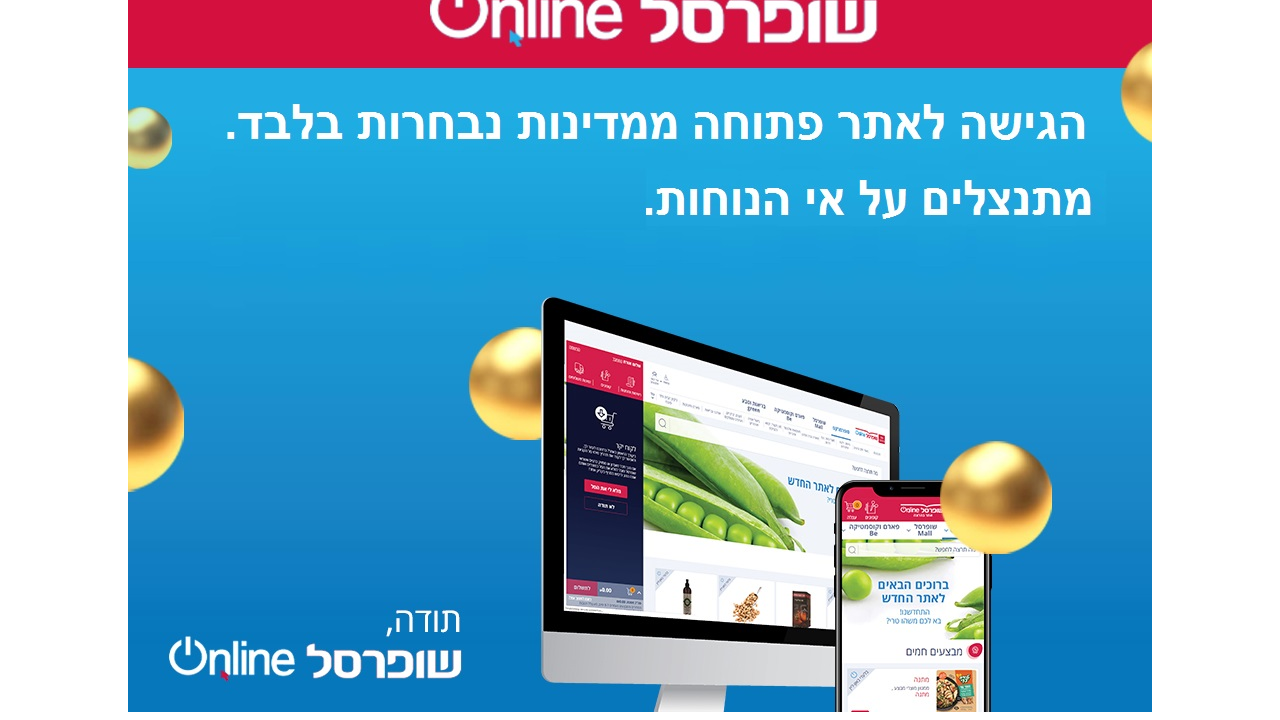

Waited 2 seconds for new content to load
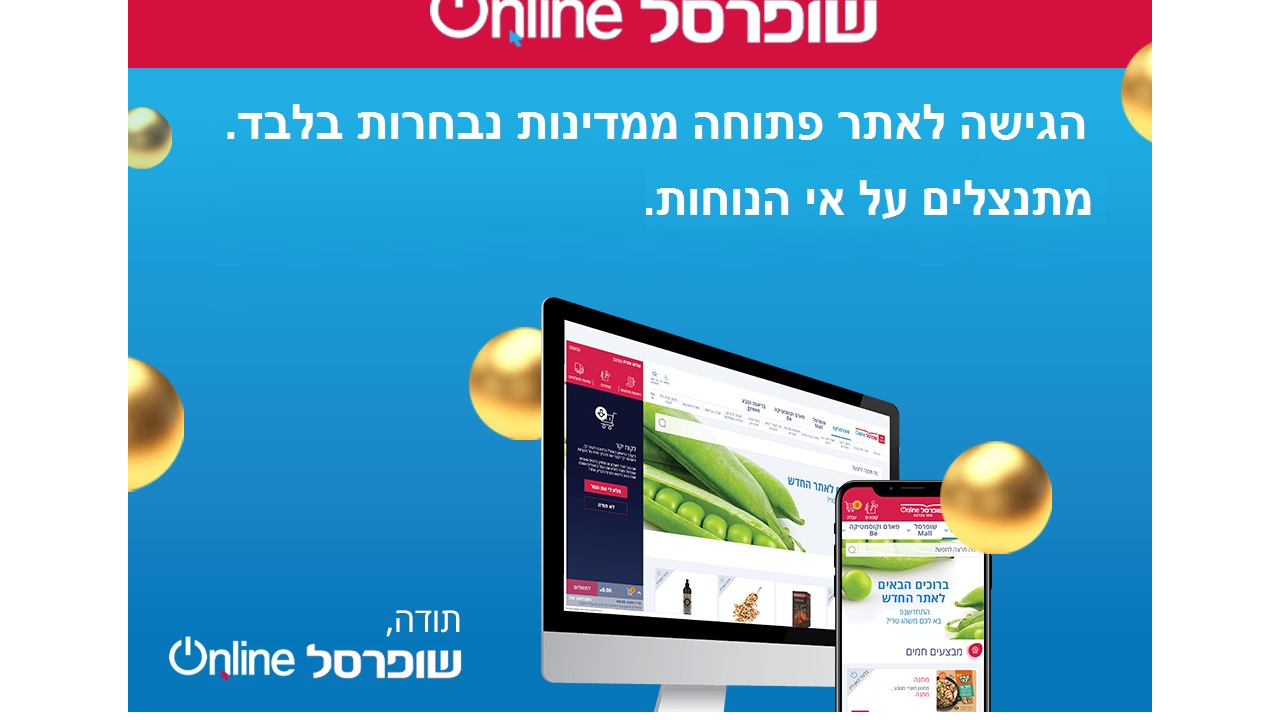

Evaluated new scroll height after waiting
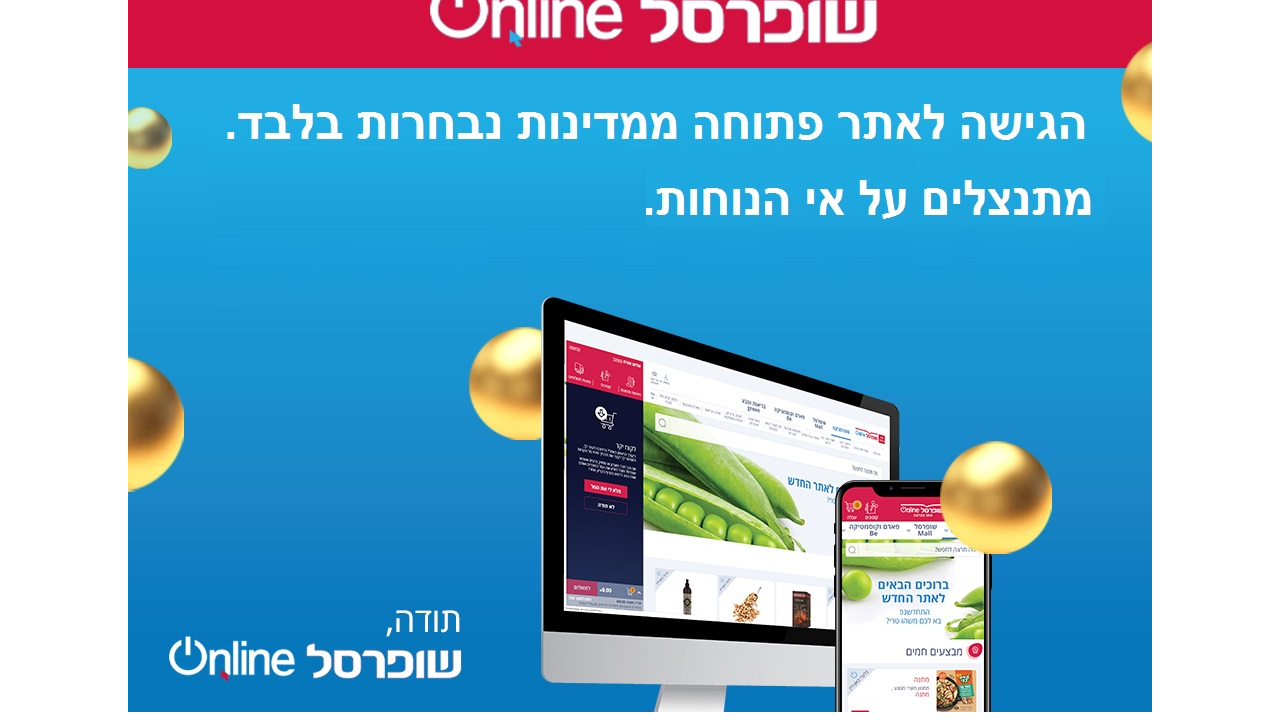

No new content loaded - scroll height unchanged, stopping scroll loop
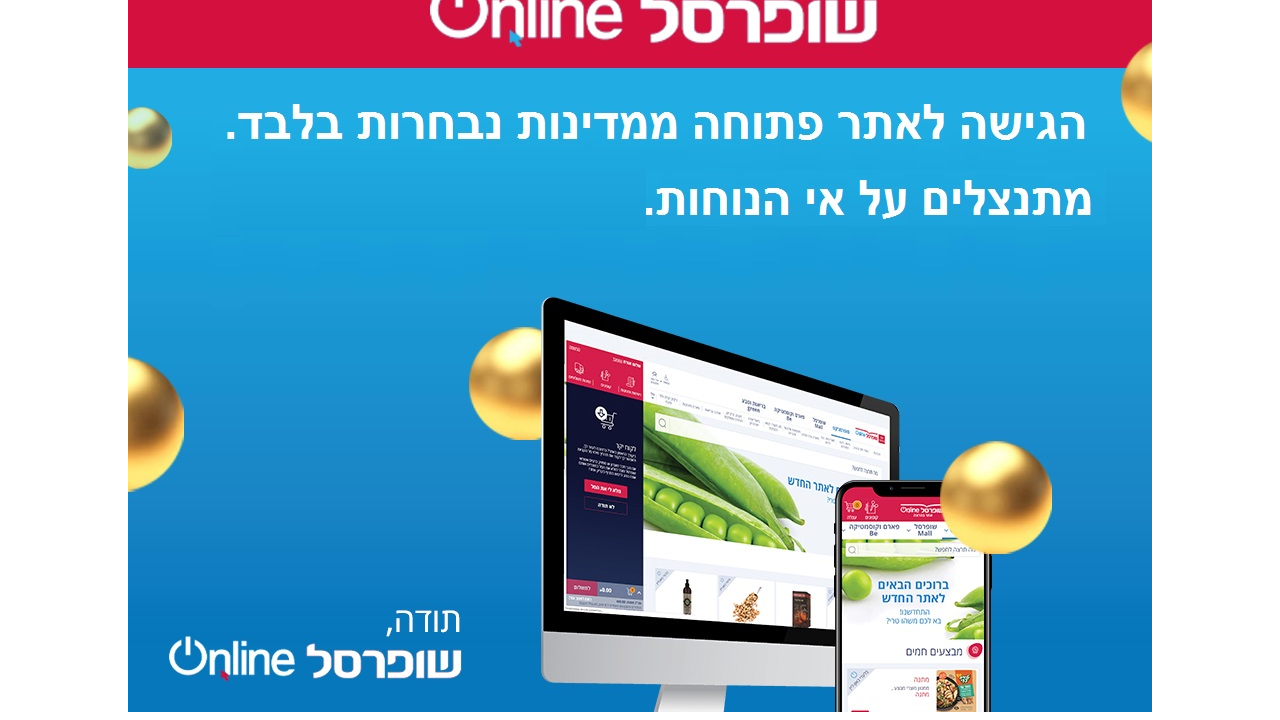

Final scroll to bottom to ensure all lazy-loaded products are visible
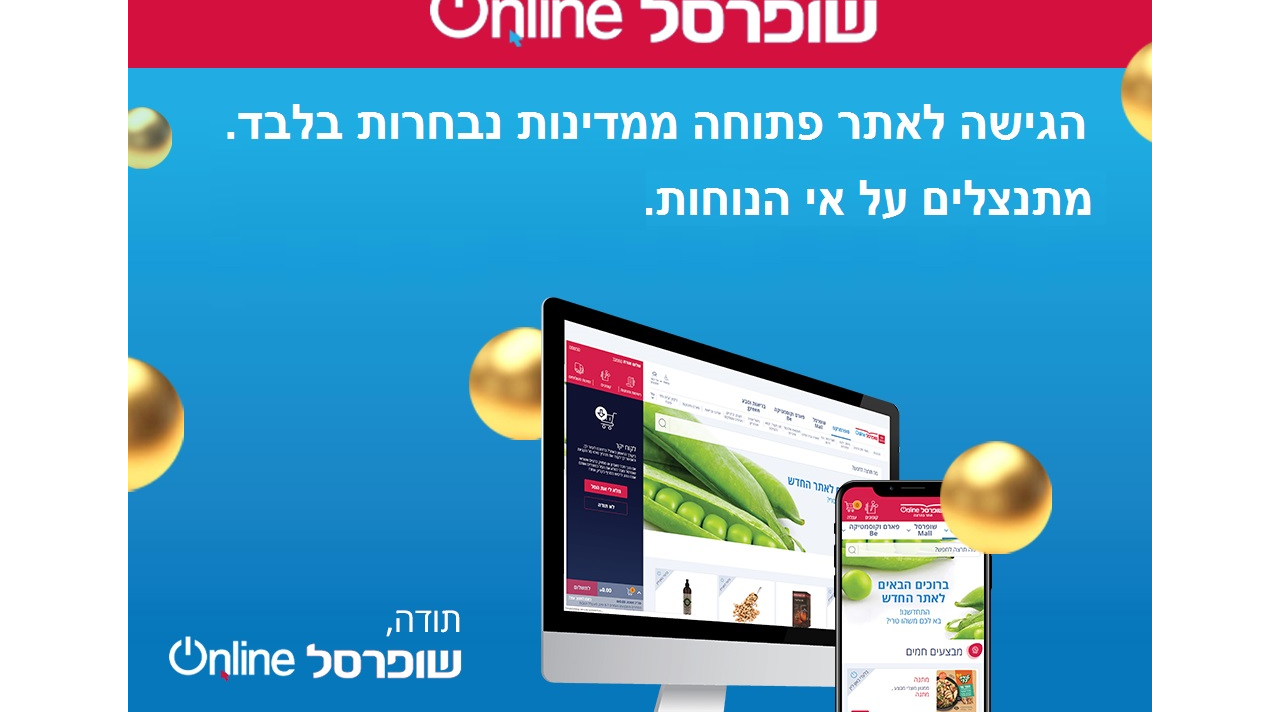

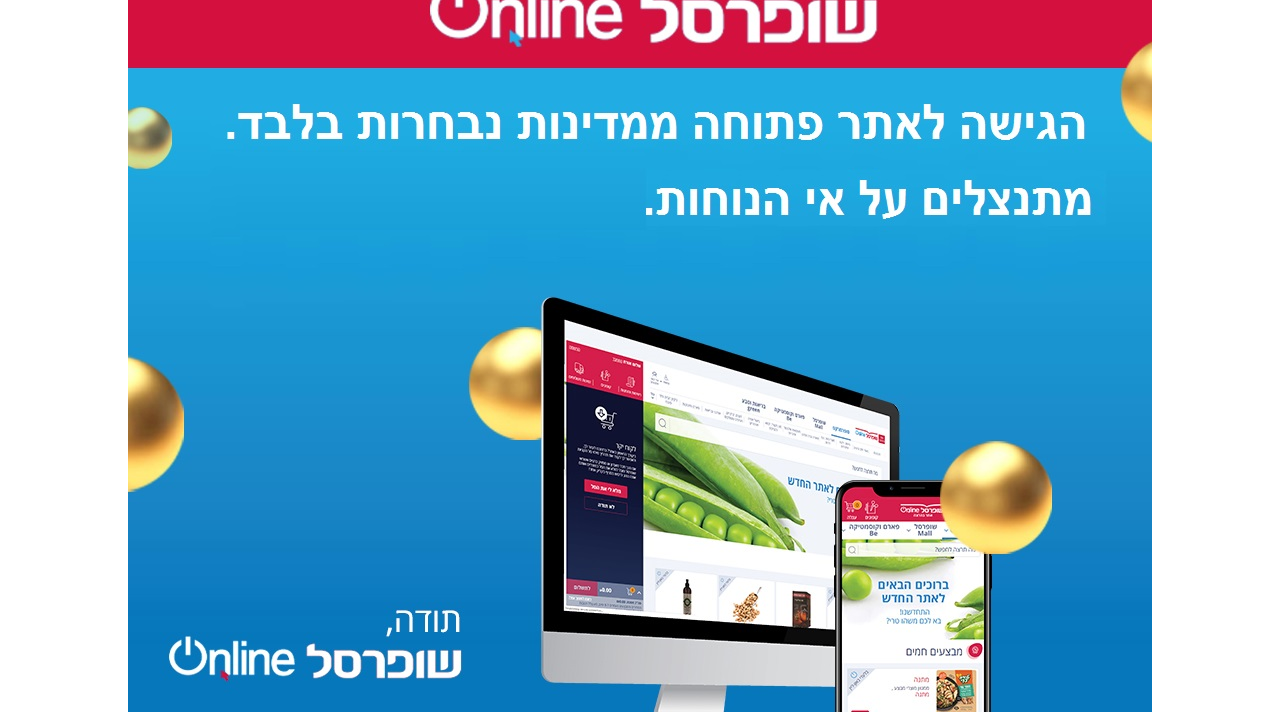